Tests handling of different popup types (alert, confirmation, and prompt) by clicking buttons to trigger each popup and interacting with them appropriately

Starting URL: http://only-testing-blog.blogspot.in/2014/01/textbox.html

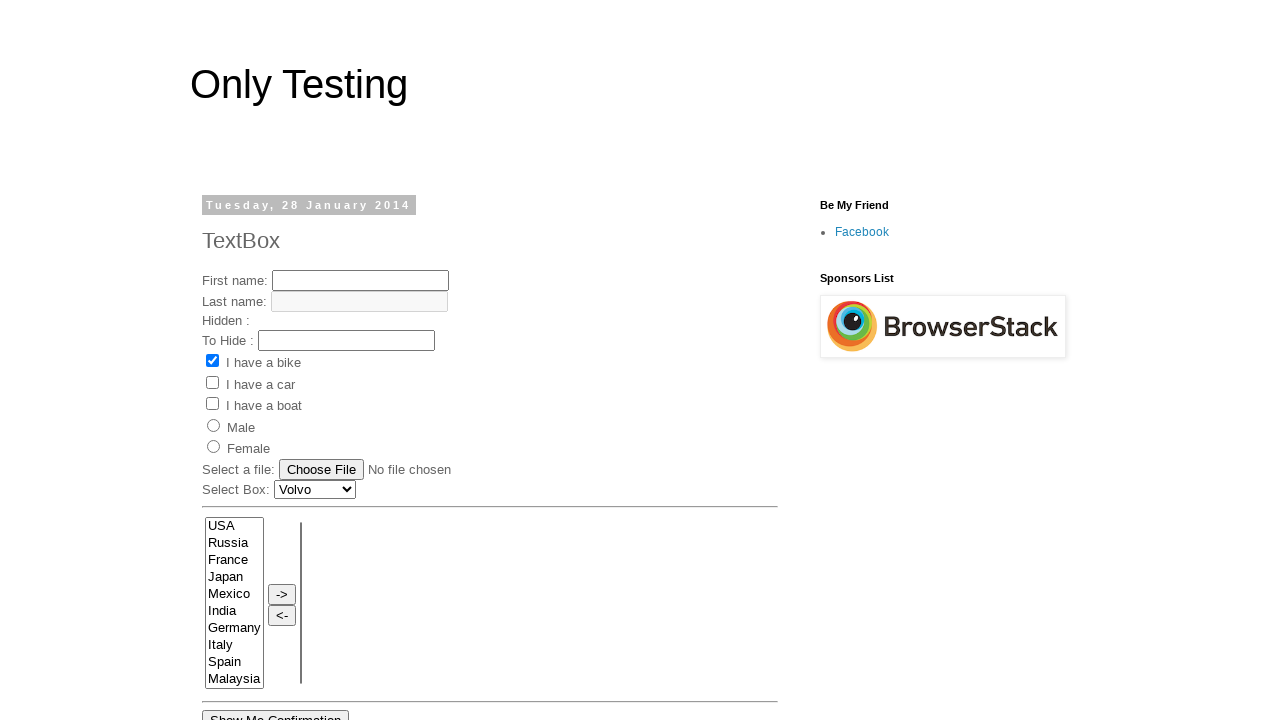

Clicked 'Show Me Alert' button to trigger alert popup at (252, 360) on input[value='Show Me Alert']
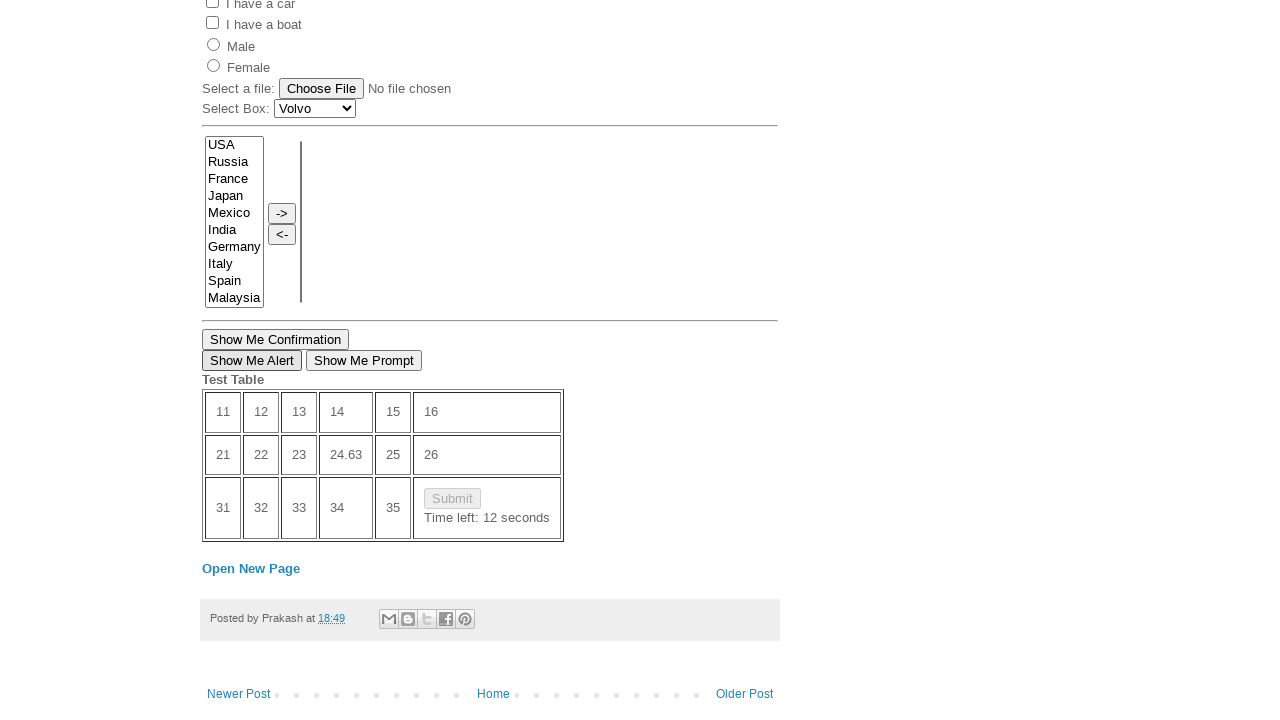

Set up dialog handler to accept alert popup
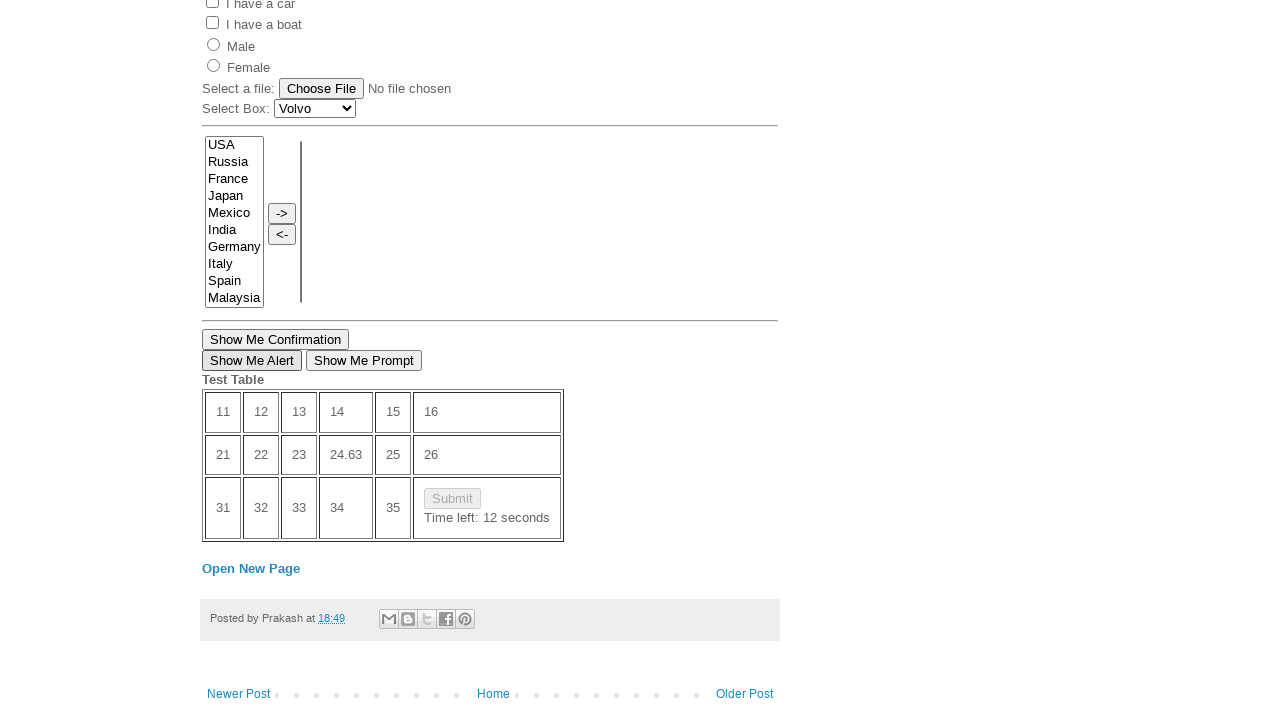

Waited for alert popup to be handled
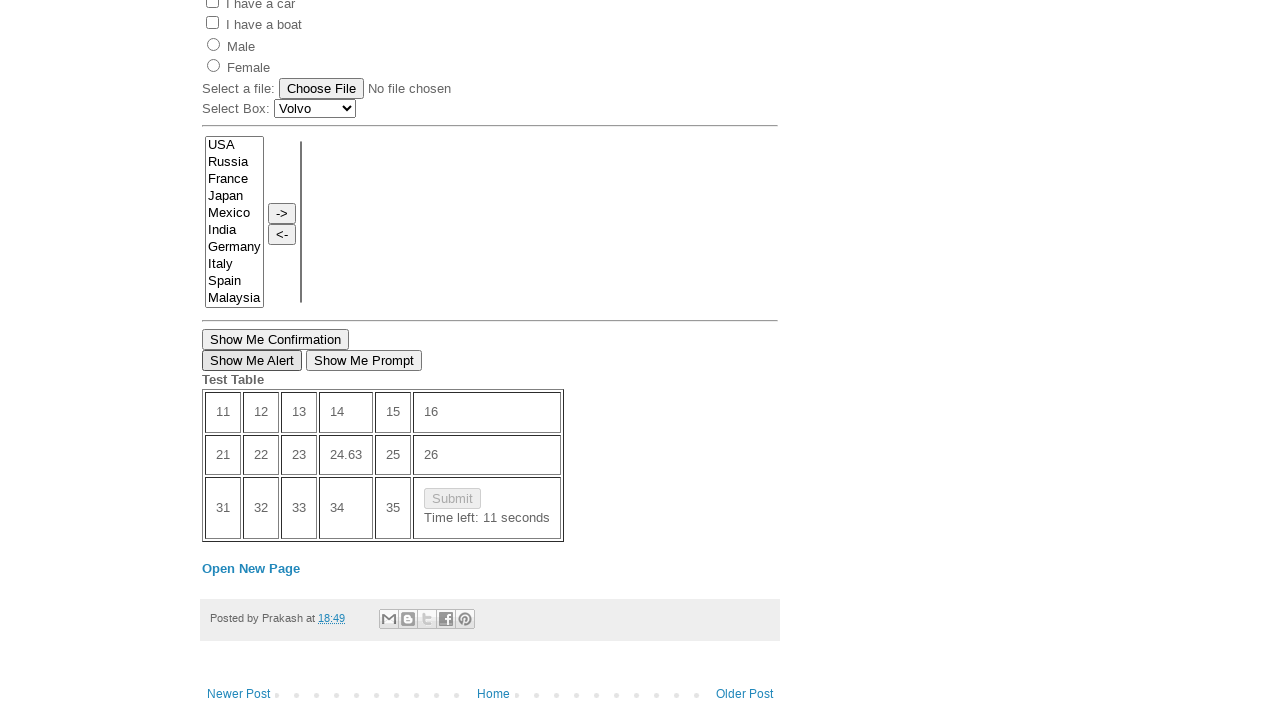

Set up dialog handler to dismiss confirmation popup
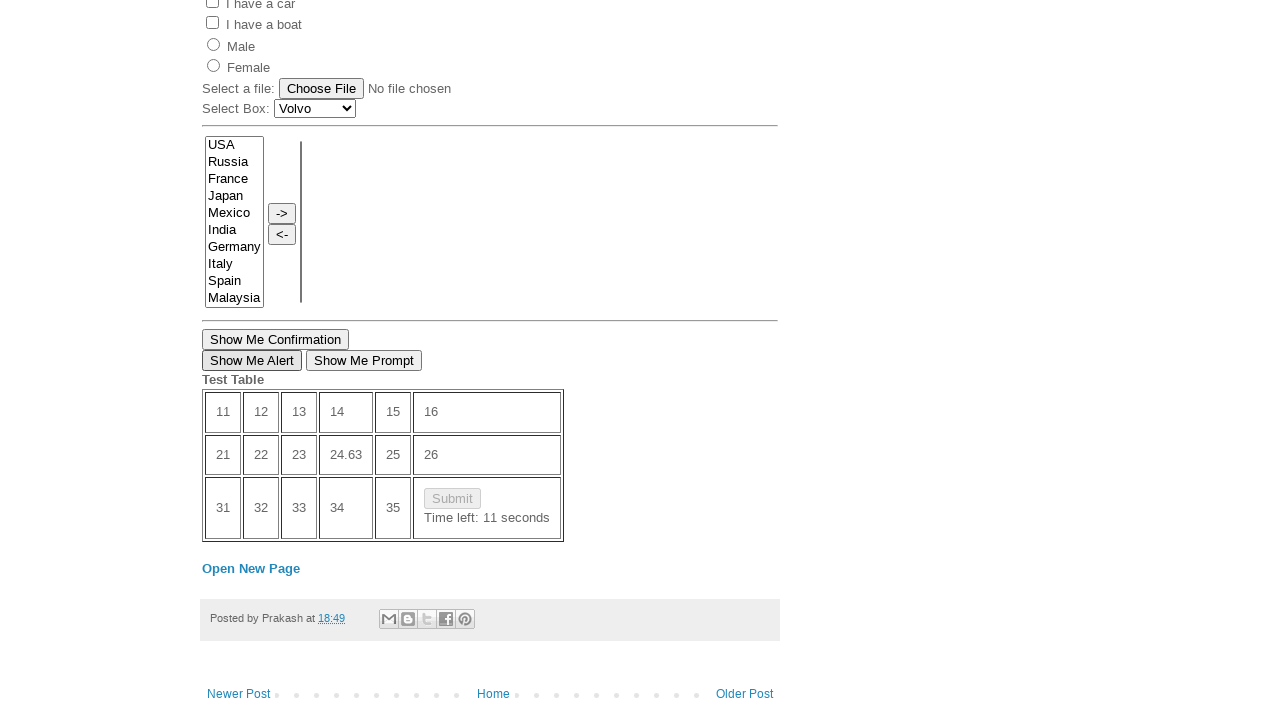

Clicked button to trigger confirmation popup at (276, 339) on button[onclick='myFunction()']
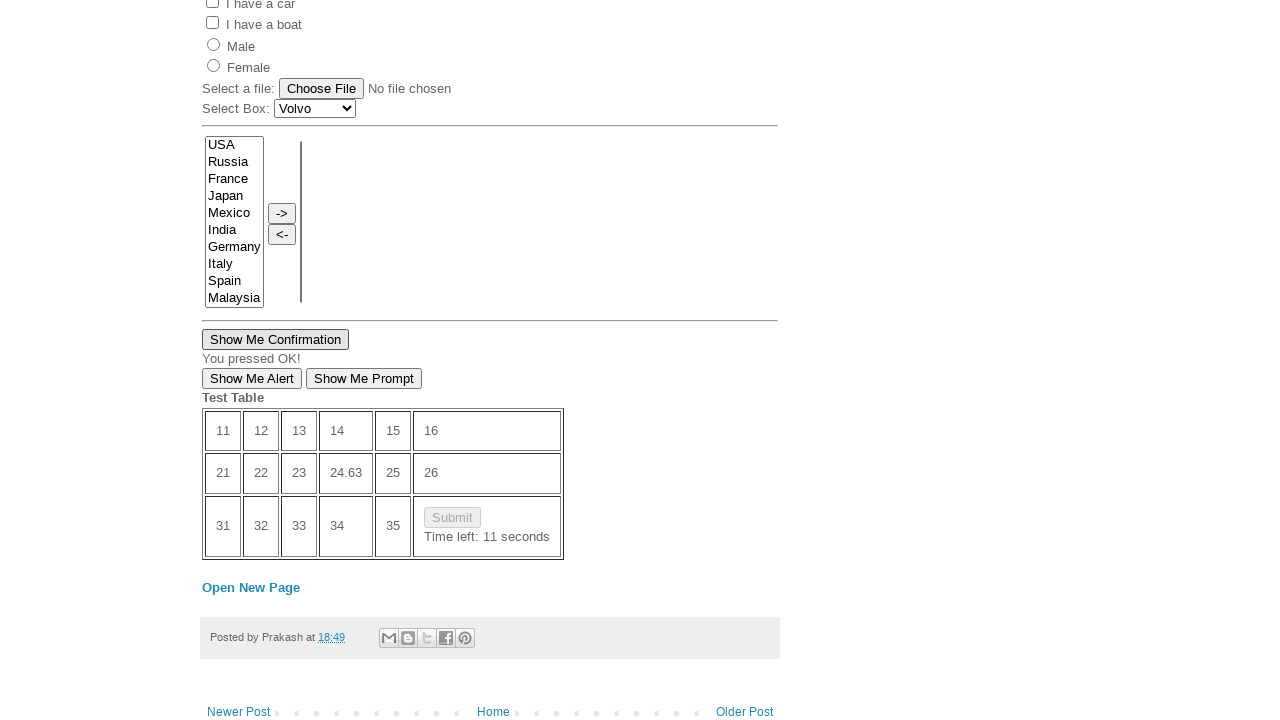

Waited for confirmation popup to be handled
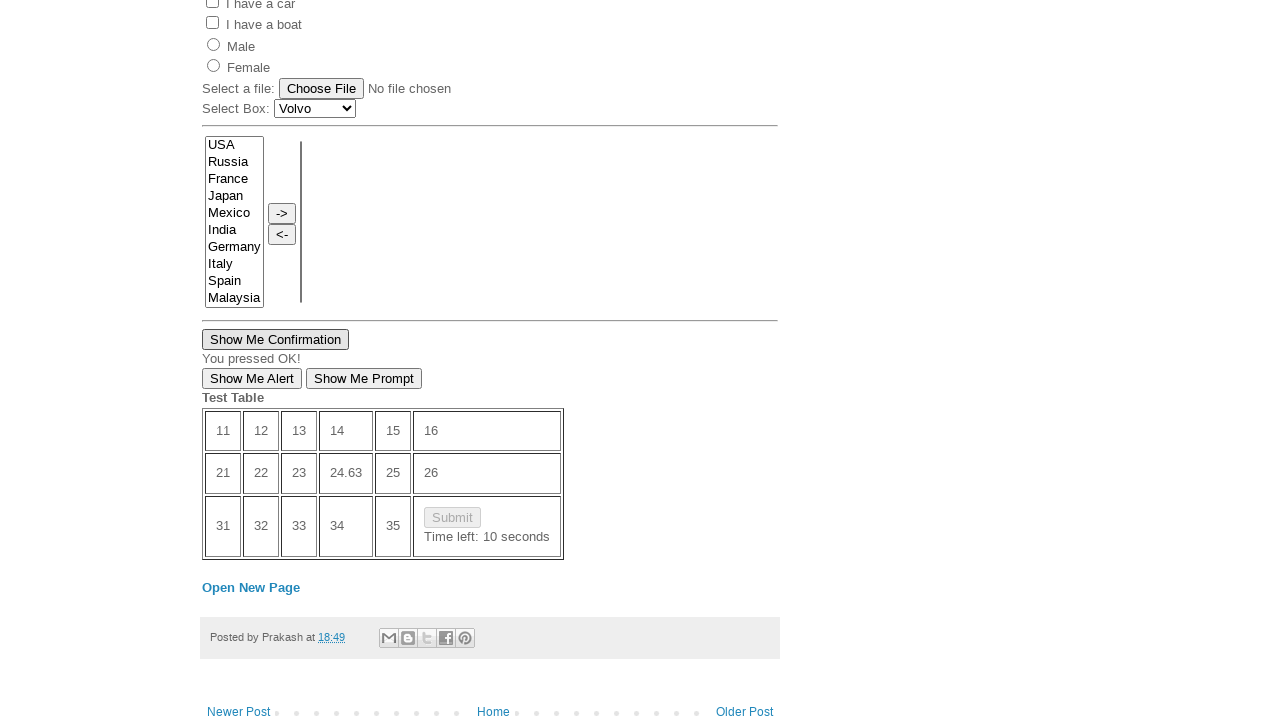

Set up dialog handler to accept prompt popup with text 'This Is John'
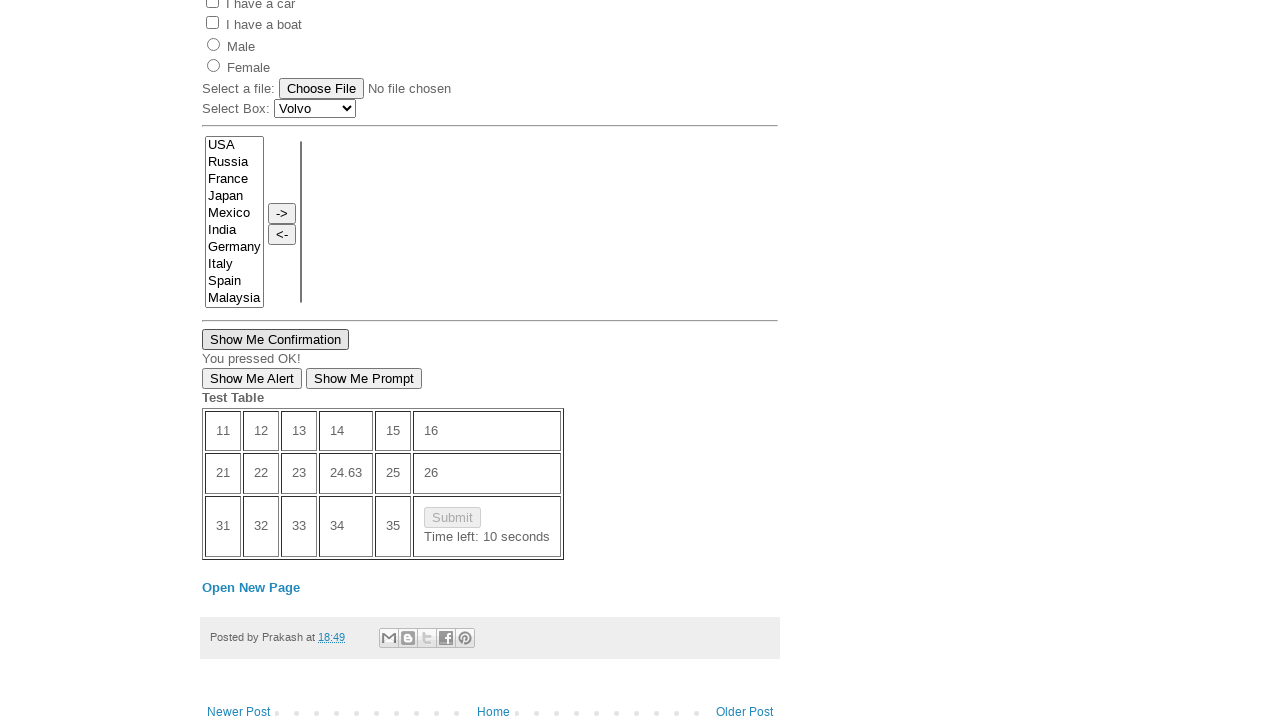

Clicked 'Show Me Prompt' button to trigger prompt popup at (364, 379) on button:has-text('Show Me Prompt')
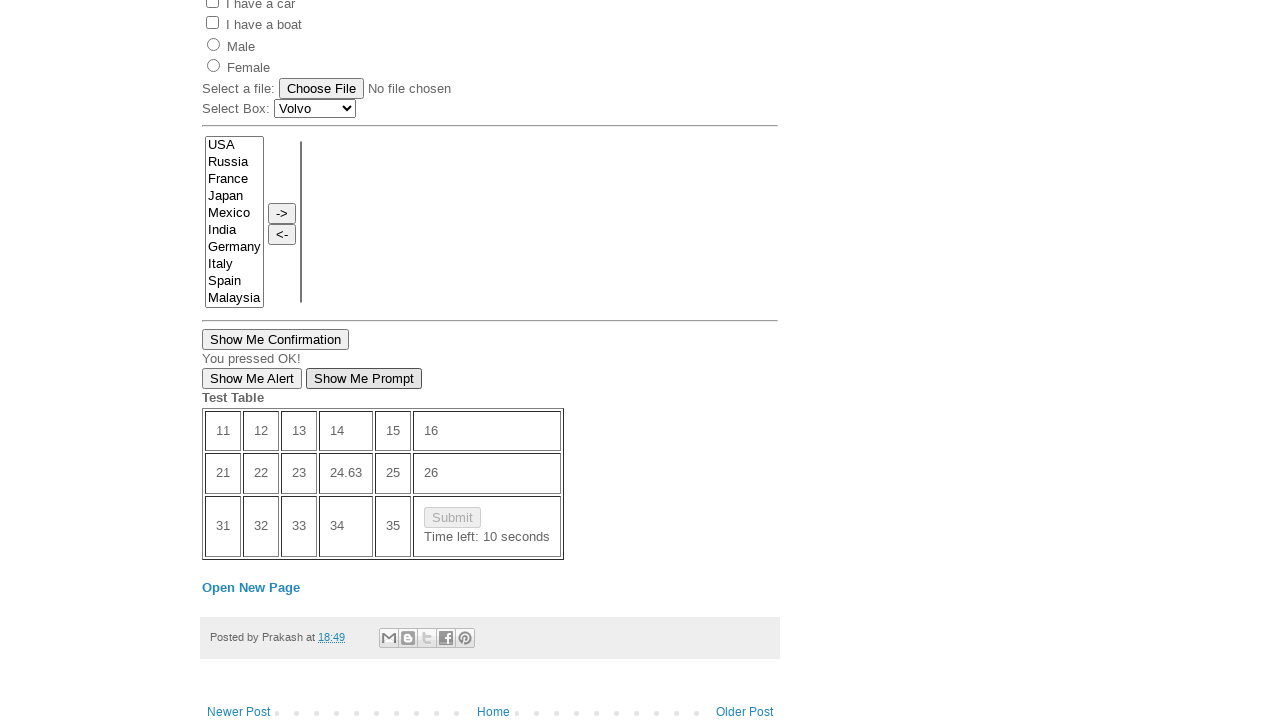

Waited for prompt popup to be handled
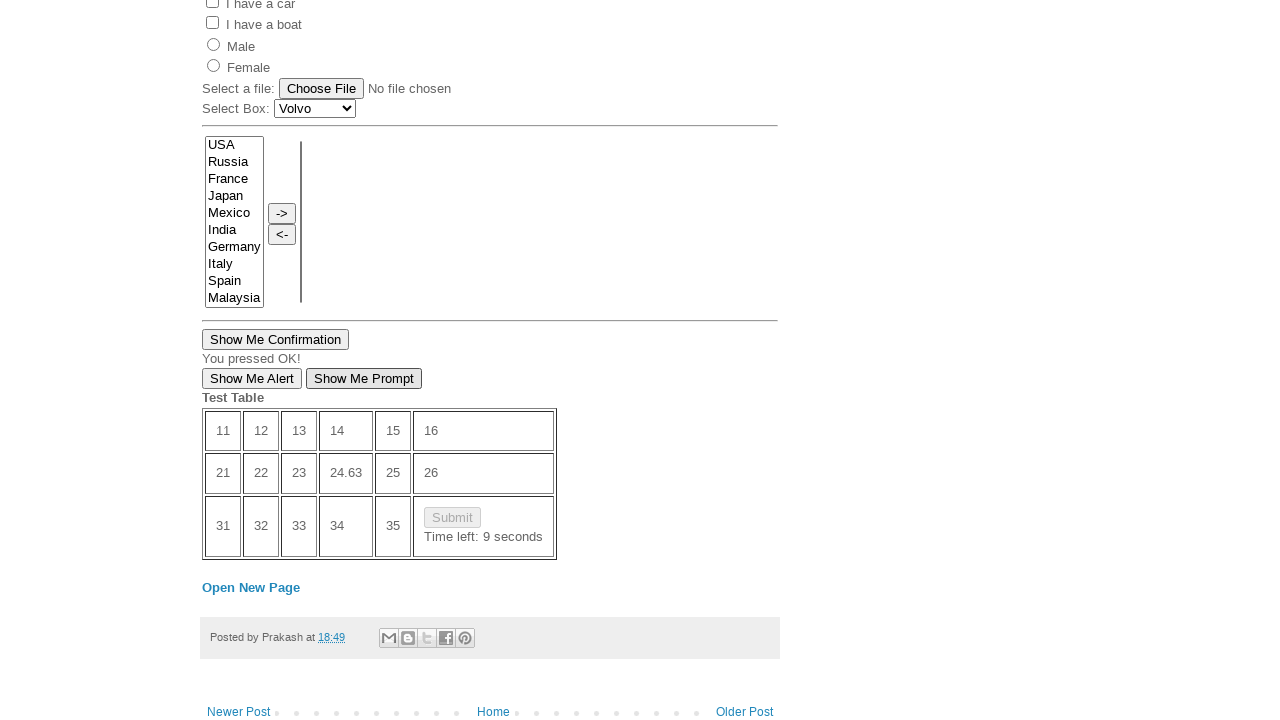

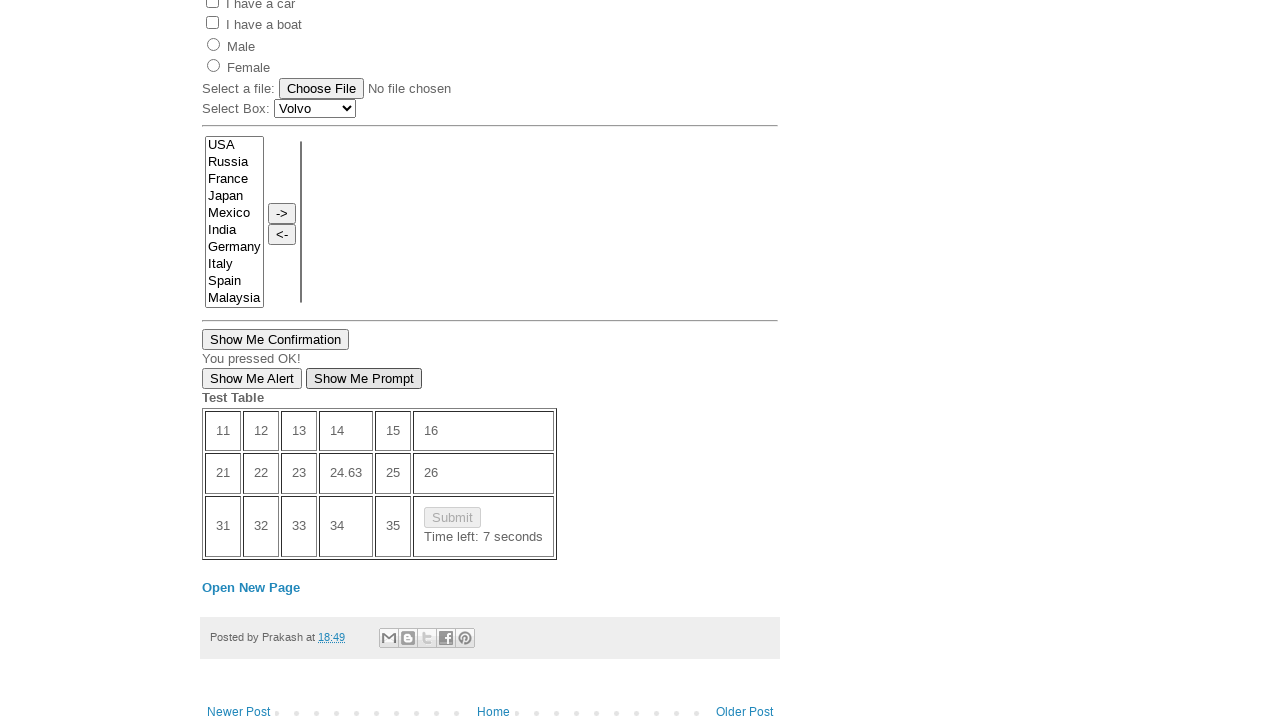